Navigates through a demo application to access a dynamic web table and deletes a specific item (Levi's Shirt) from the table by clicking its delete button and confirming the deletion.

Starting URL: https://demoapps.qspiders.com/

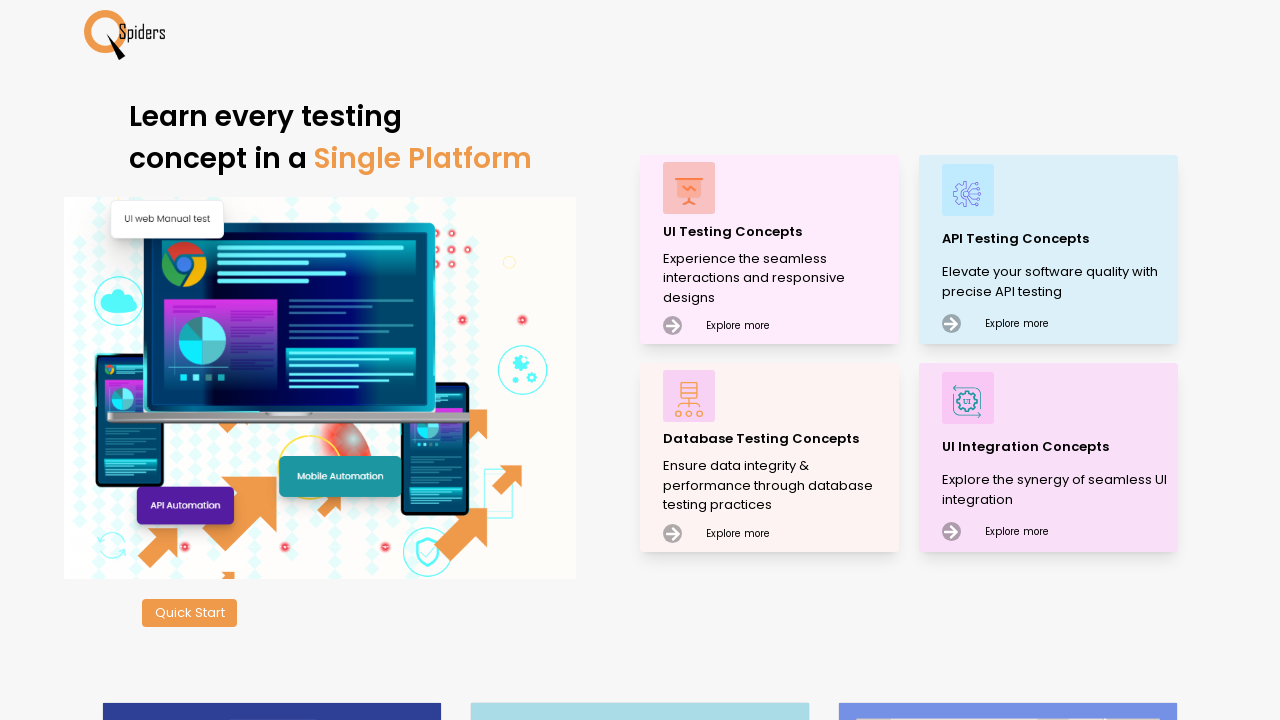

Clicked on UI Testing Concepts link at (778, 232) on xpath=//p[contains(text(),'UI Testing C')]
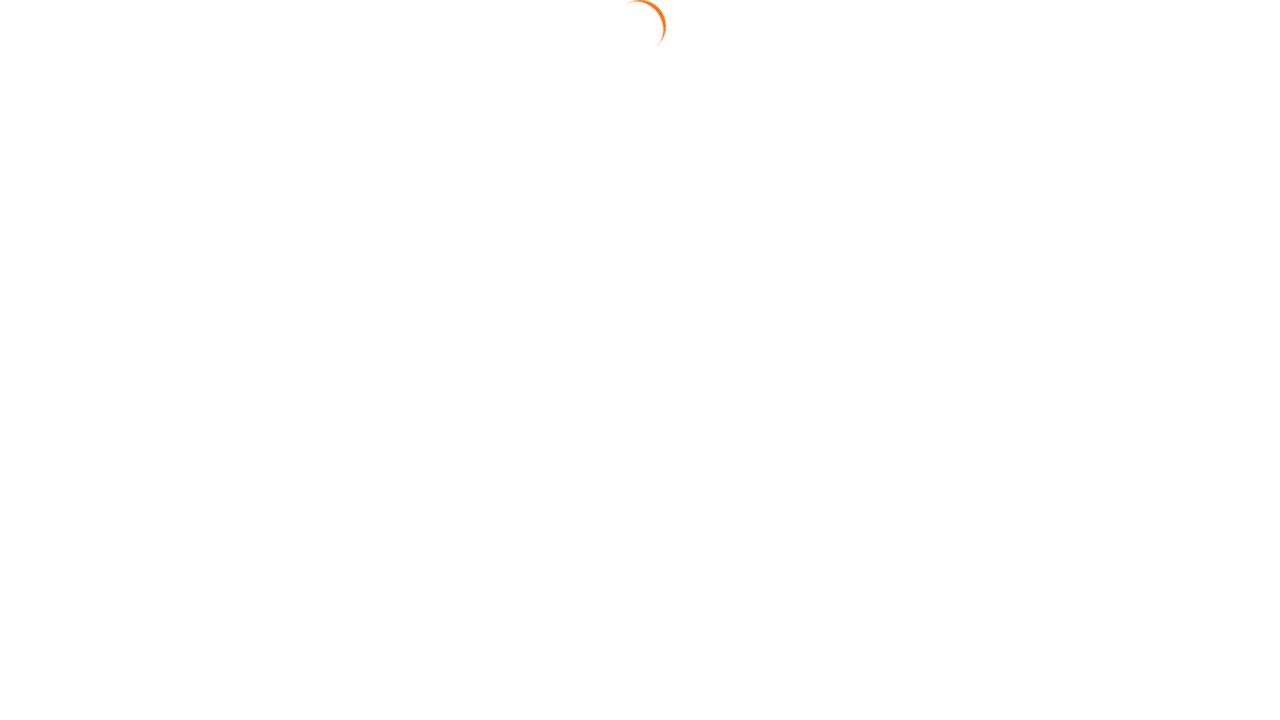

Waited 2 seconds for page to load
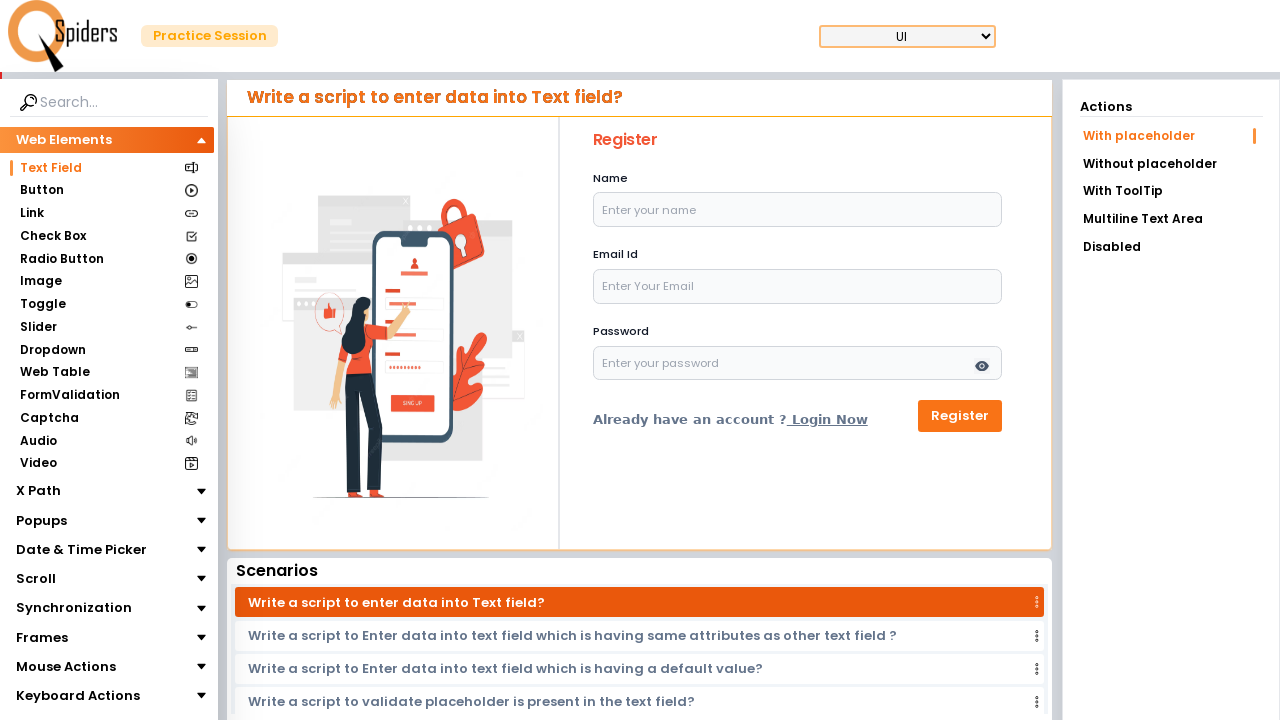

Clicked on Web Table option in left panel at (54, 373) on xpath=//section[contains(text(),'Table')]
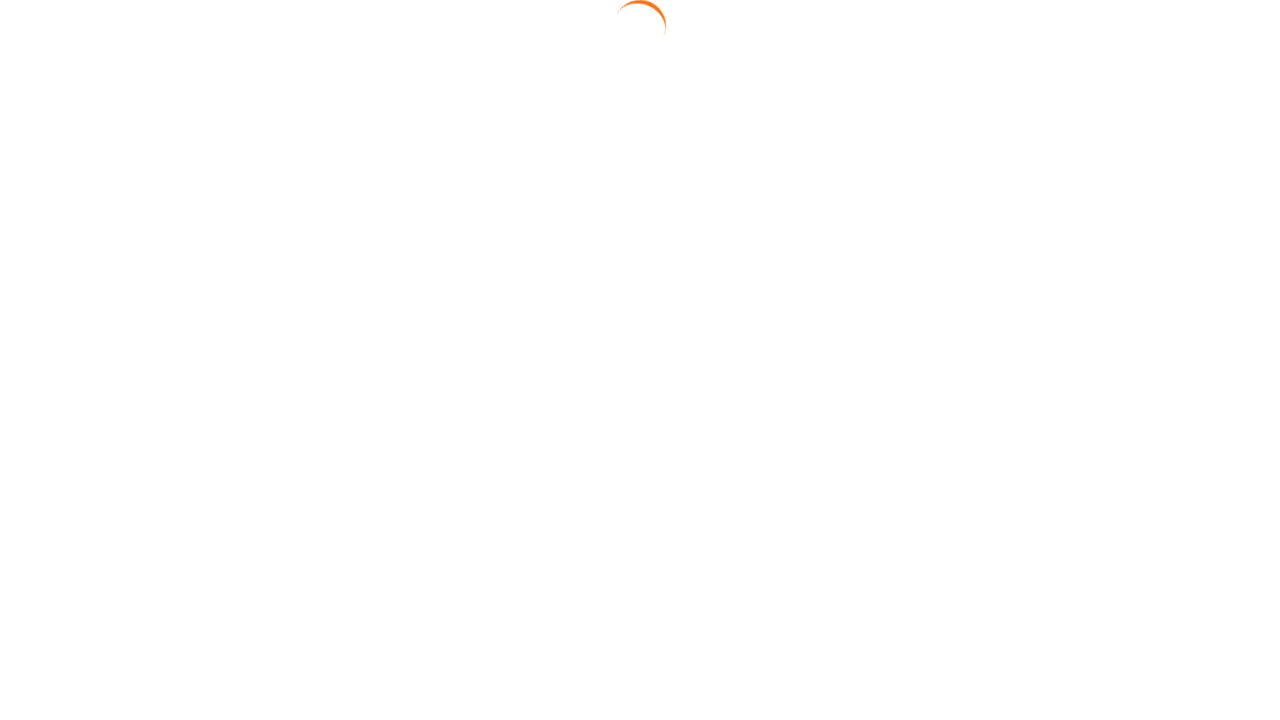

Waited 3 seconds for Web Table to load
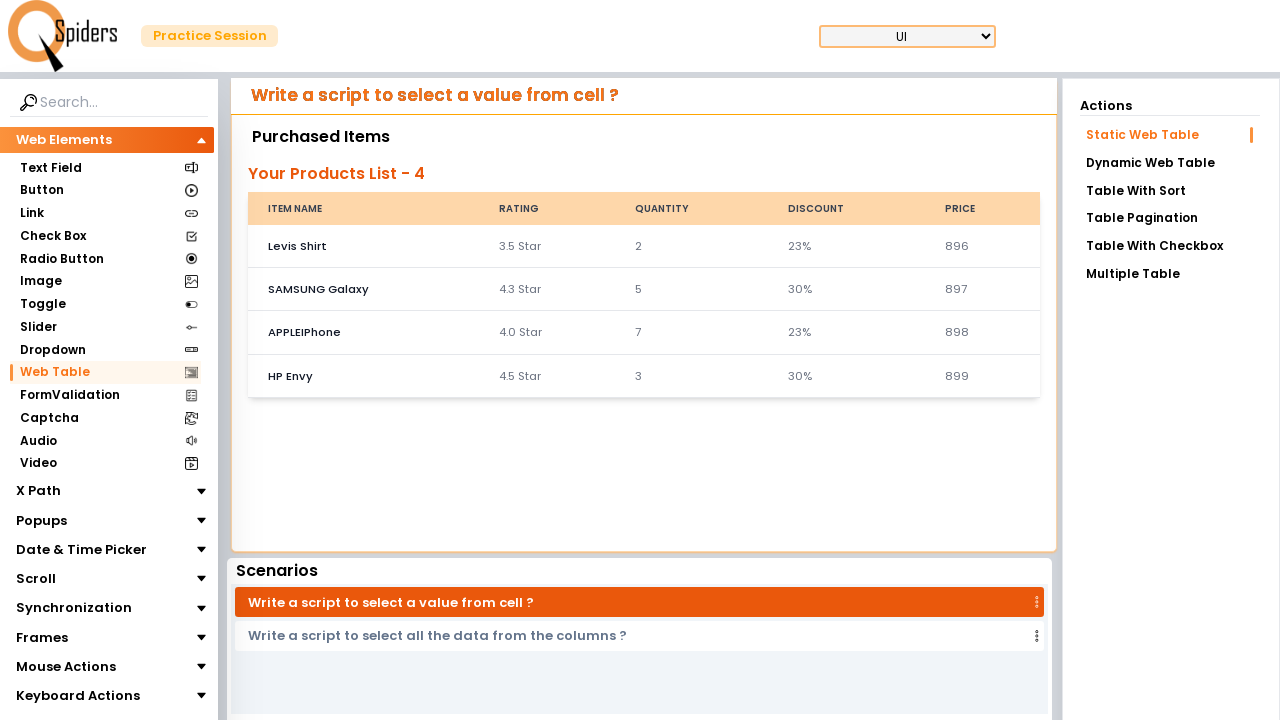

Clicked on Dynamic Web Table link in right panel at (1170, 163) on xpath=//div/../..//a[(text()='Dynamic Web Table')]
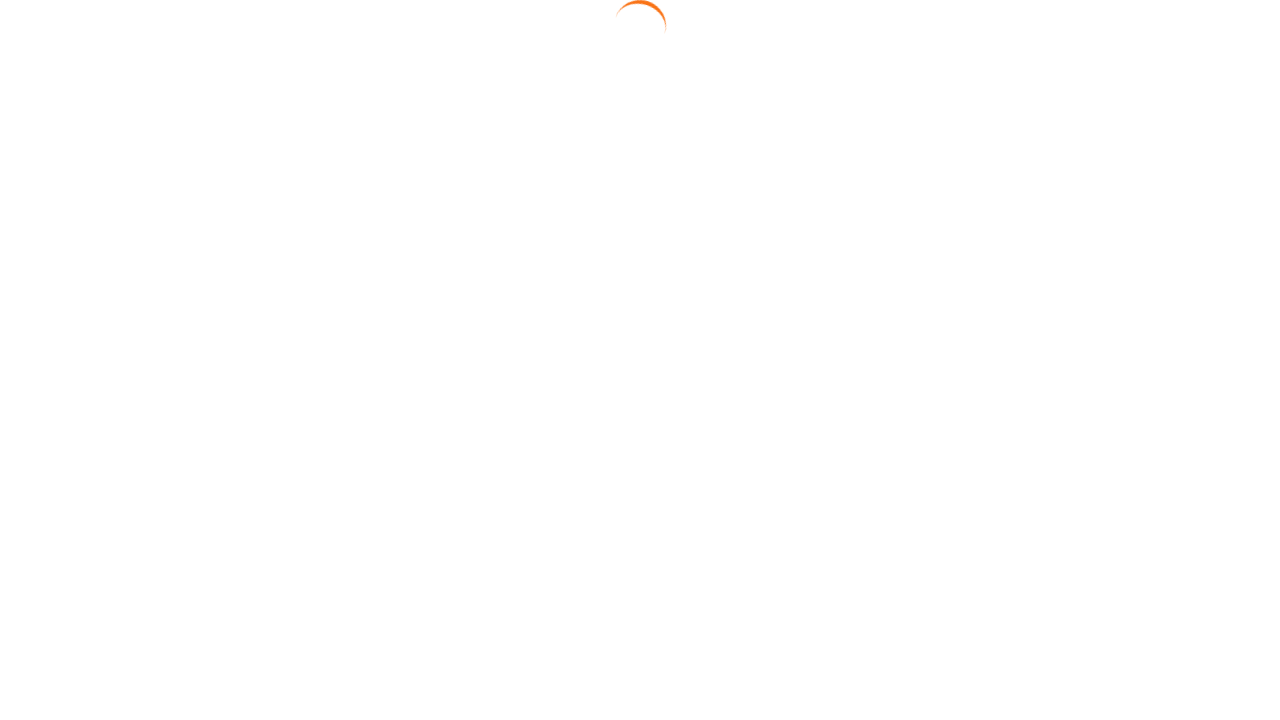

Waited 3 seconds for Dynamic Web Table to load
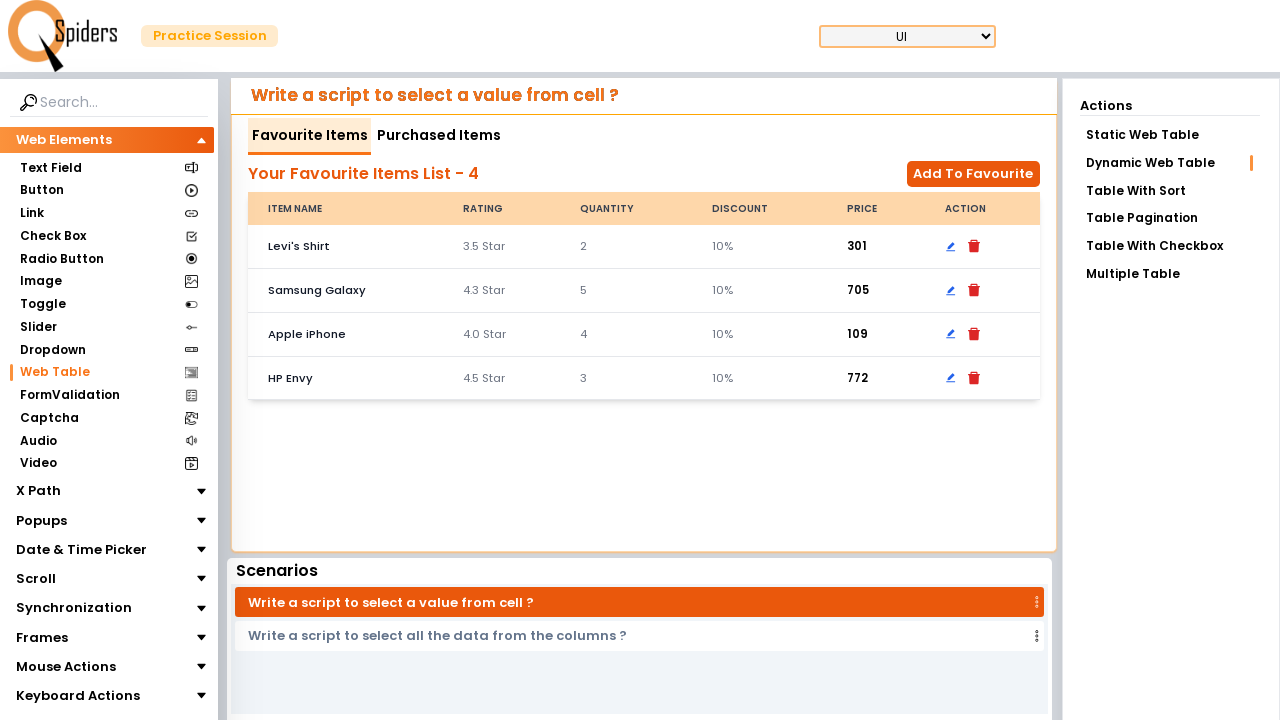

Clicked delete button for Levi's Shirt row at (974, 246) on //th[text()="Levi's Shirt"]/following-sibling::td[5]/..//section
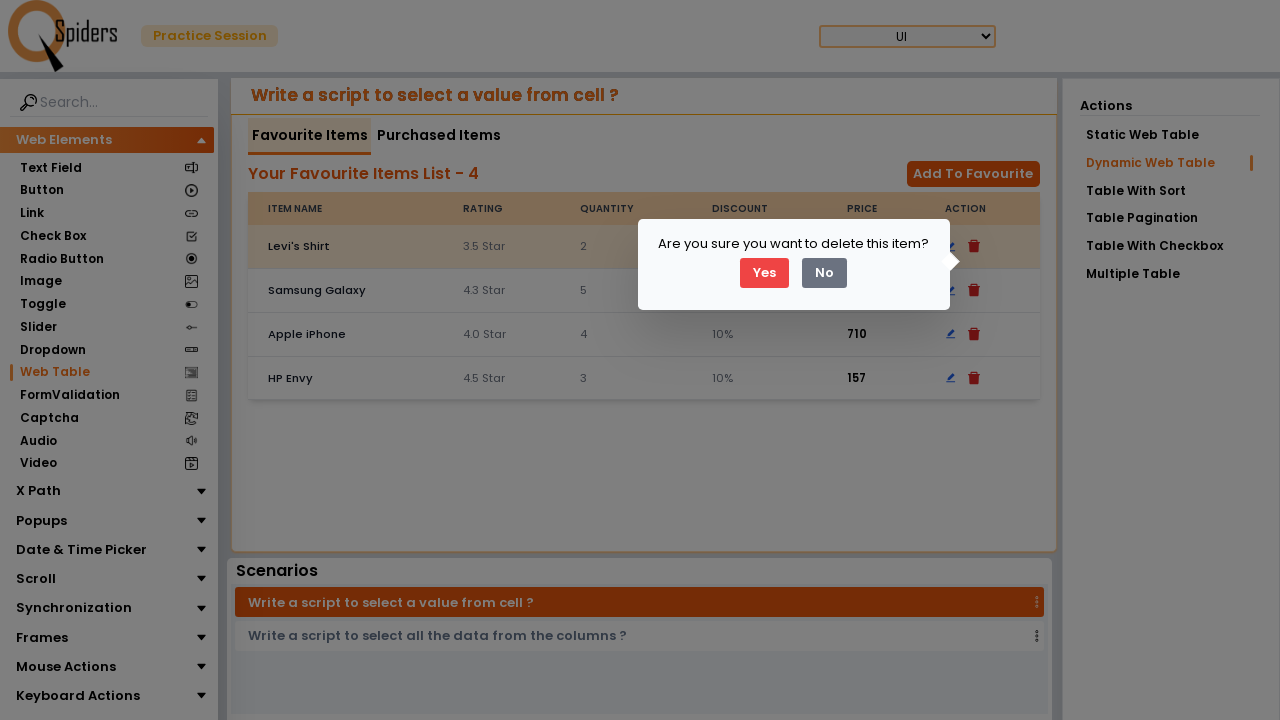

Confirmed deletion by clicking Yes button at (765, 273) on xpath=//button[text()='Yes']
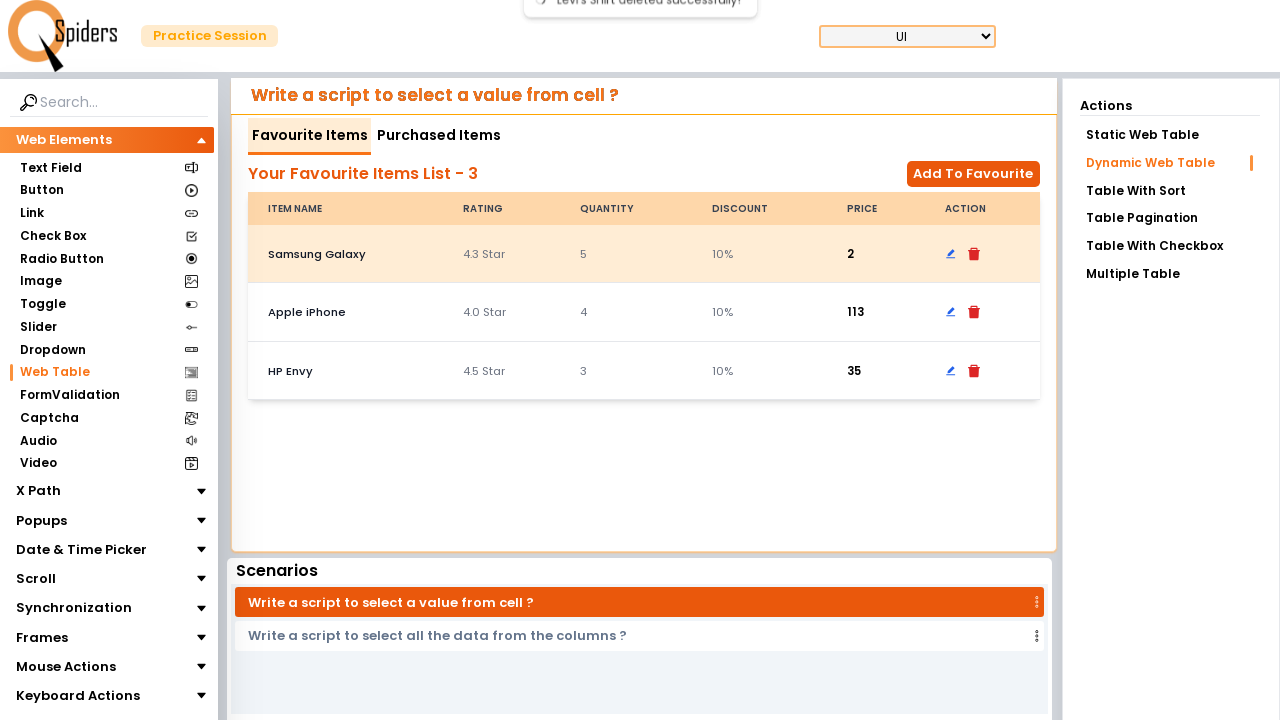

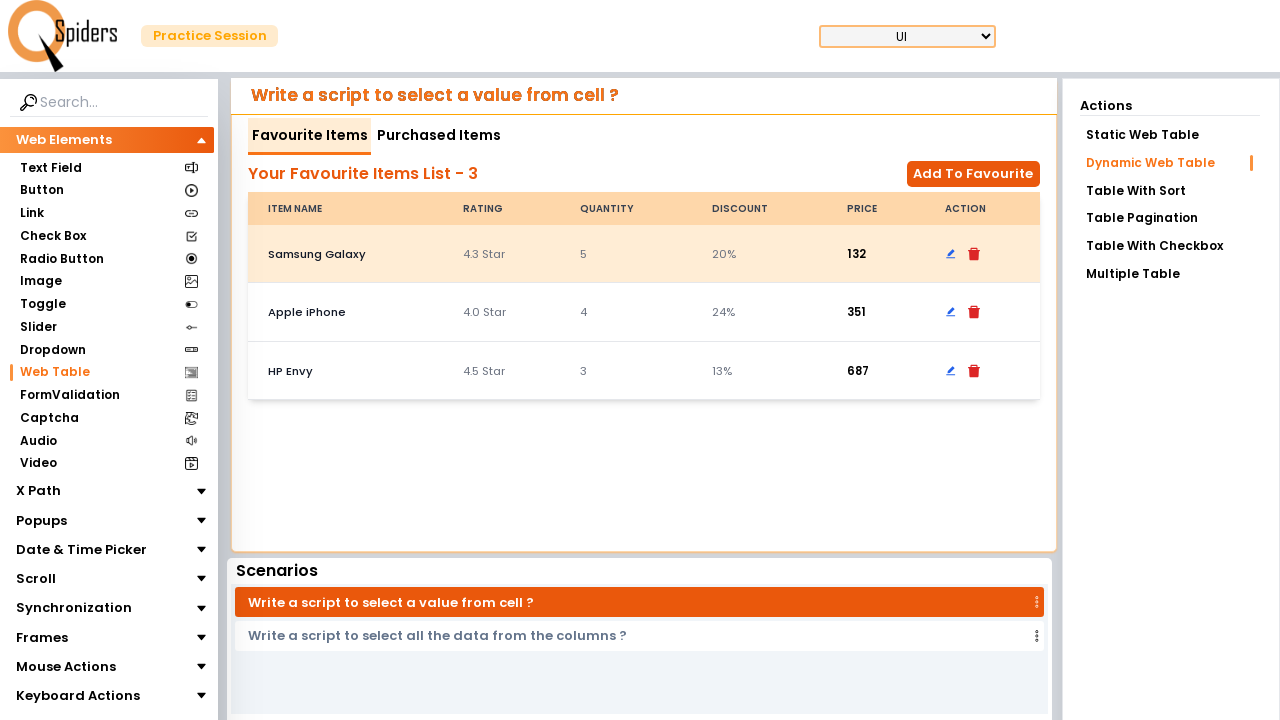